Tests the search filter functionality by entering "Rice" in the search field and verifying that all displayed items contain "Rice" in their names

Starting URL: https://rahulshettyacademy.com/seleniumPractise/#/offers

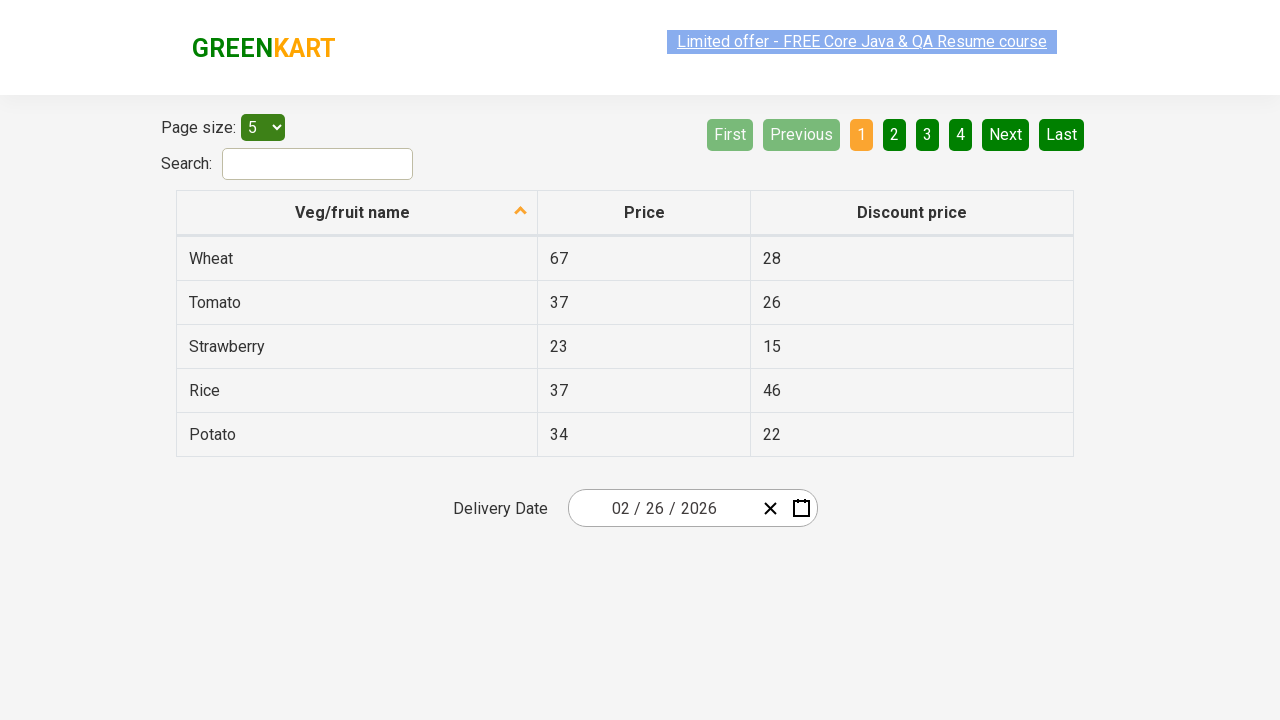

Entered 'Rice' in the search field on #search-field
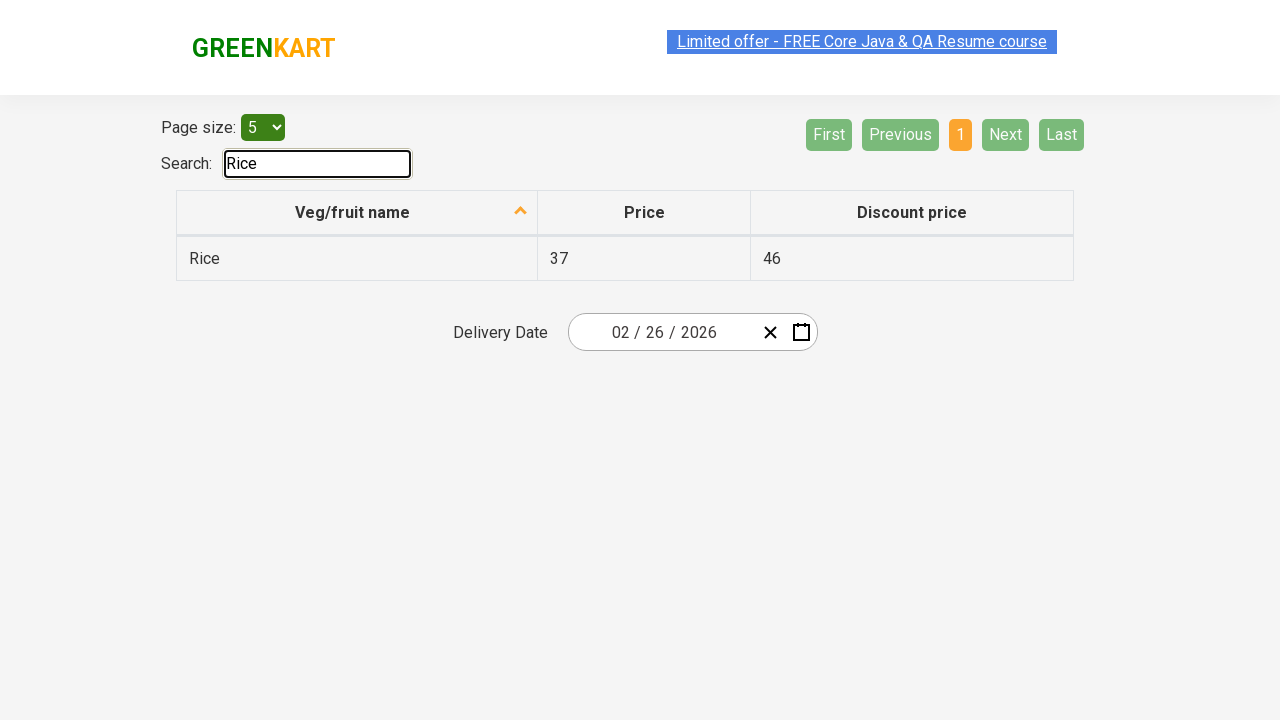

Waited for filter to apply
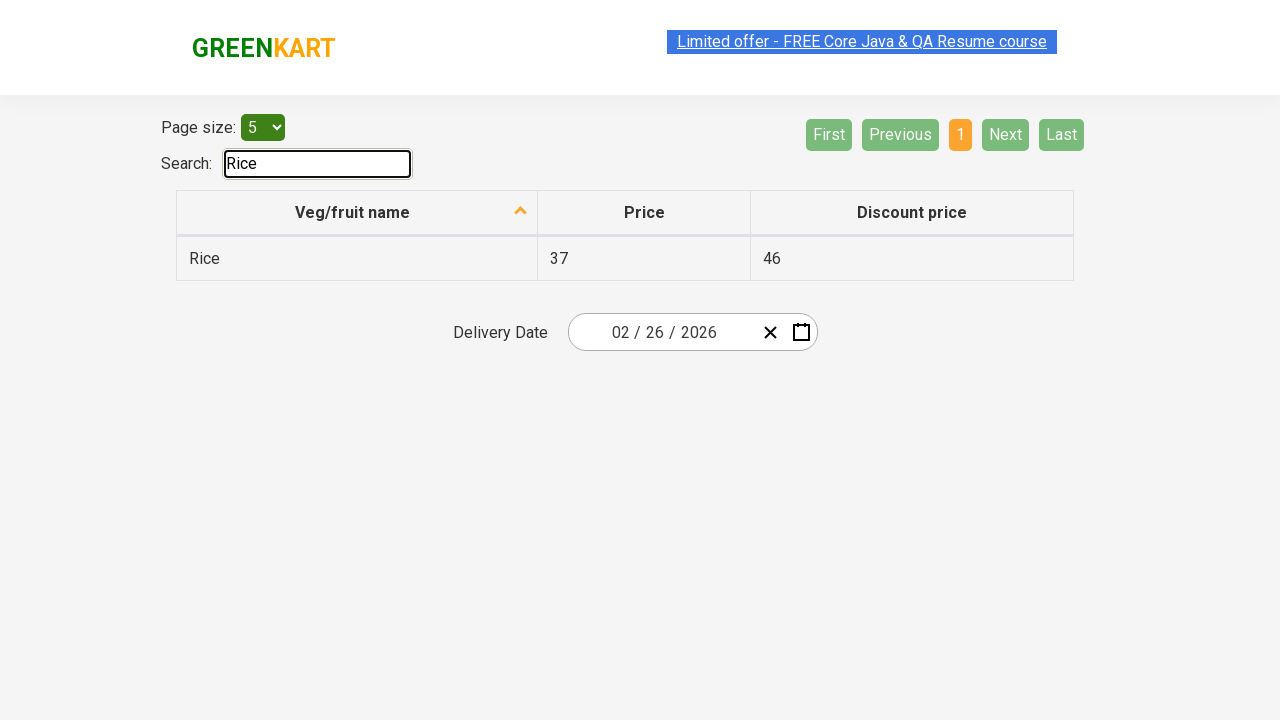

Retrieved all vegetable name elements from the first column
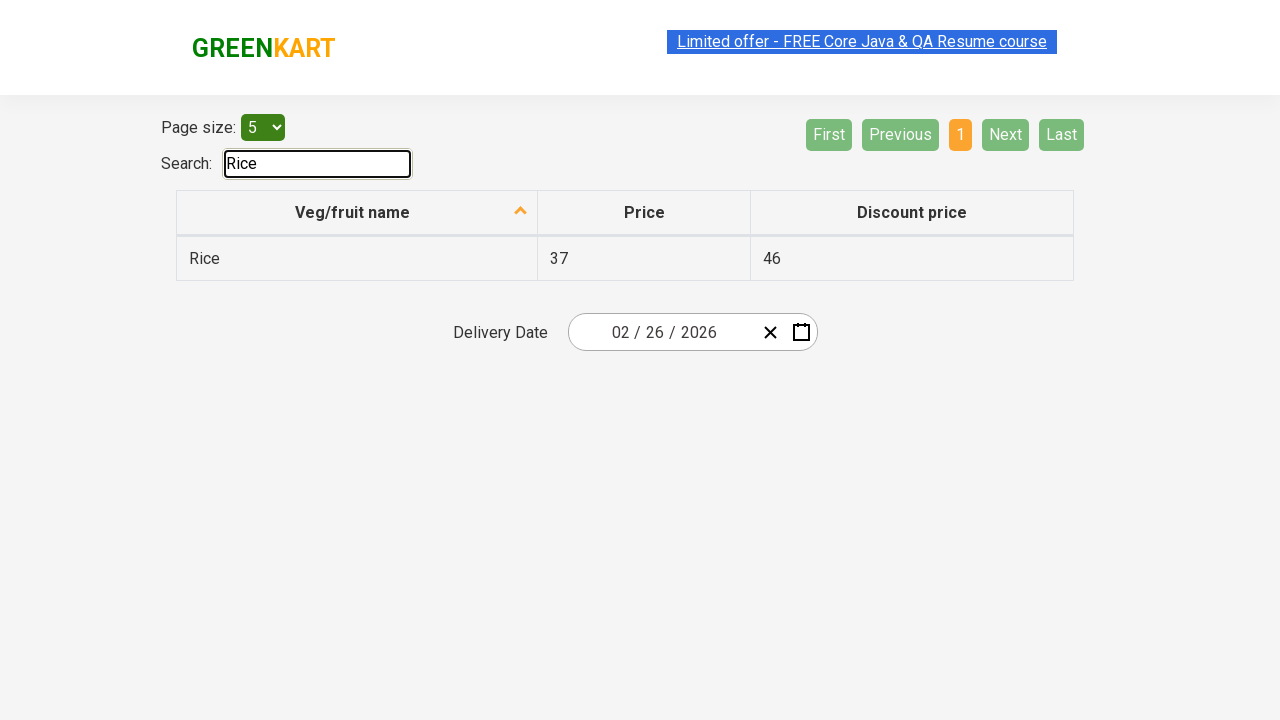

Verified that 'Rice' contains 'Rice'
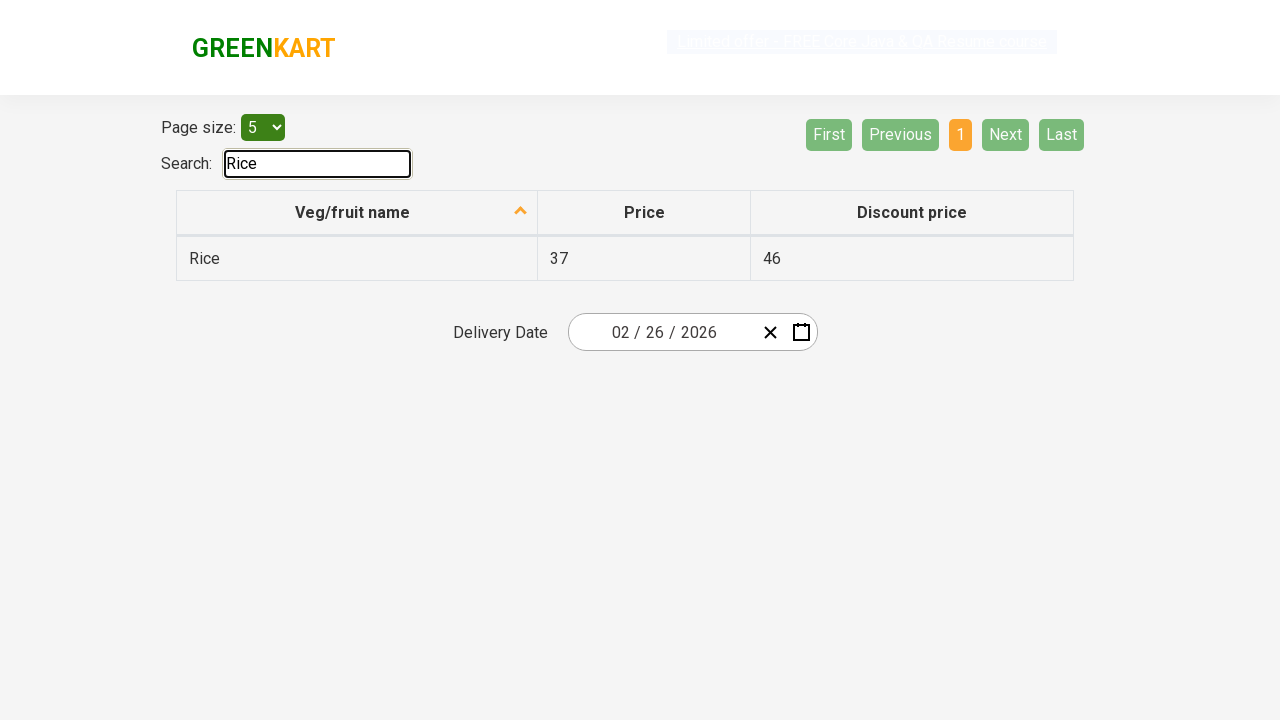

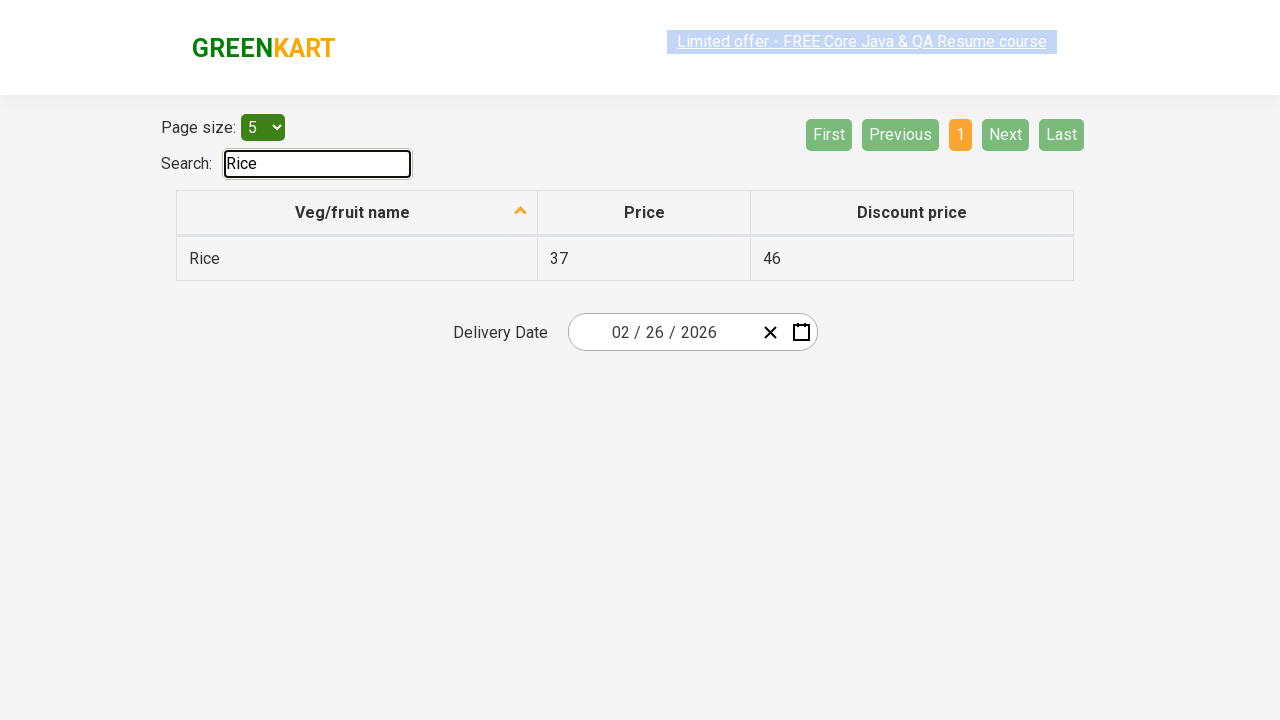